Fills out a text box form with user information including name, email, and addresses, then submits the form

Starting URL: https://demoqa.com/text-box

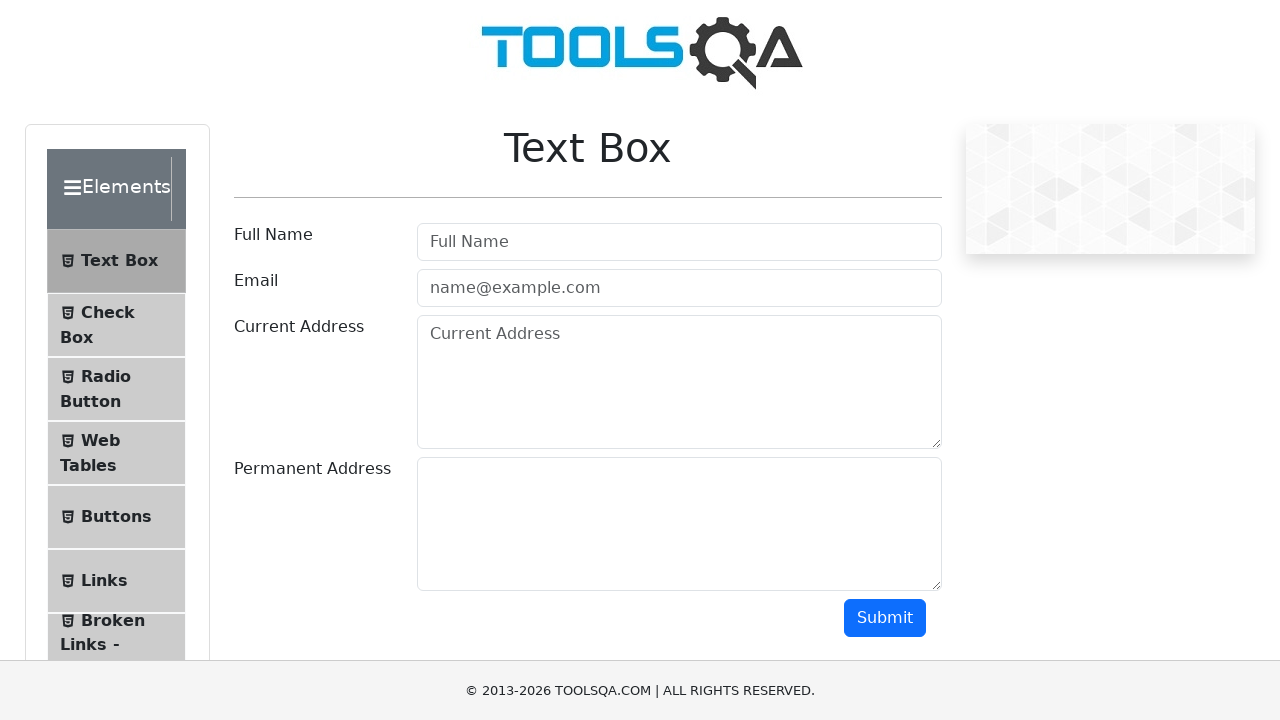

Filled username field with 'John Smith' on #userName
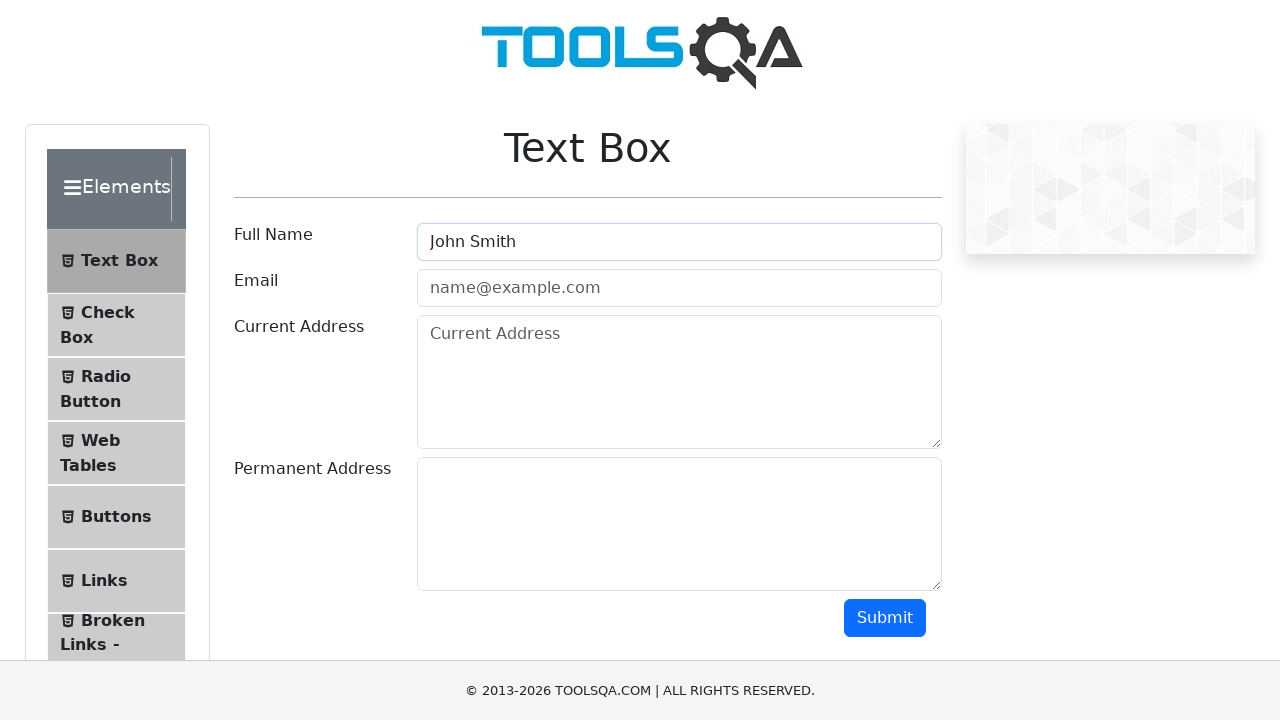

Filled email field with 'john.smith@example.com' on #userEmail
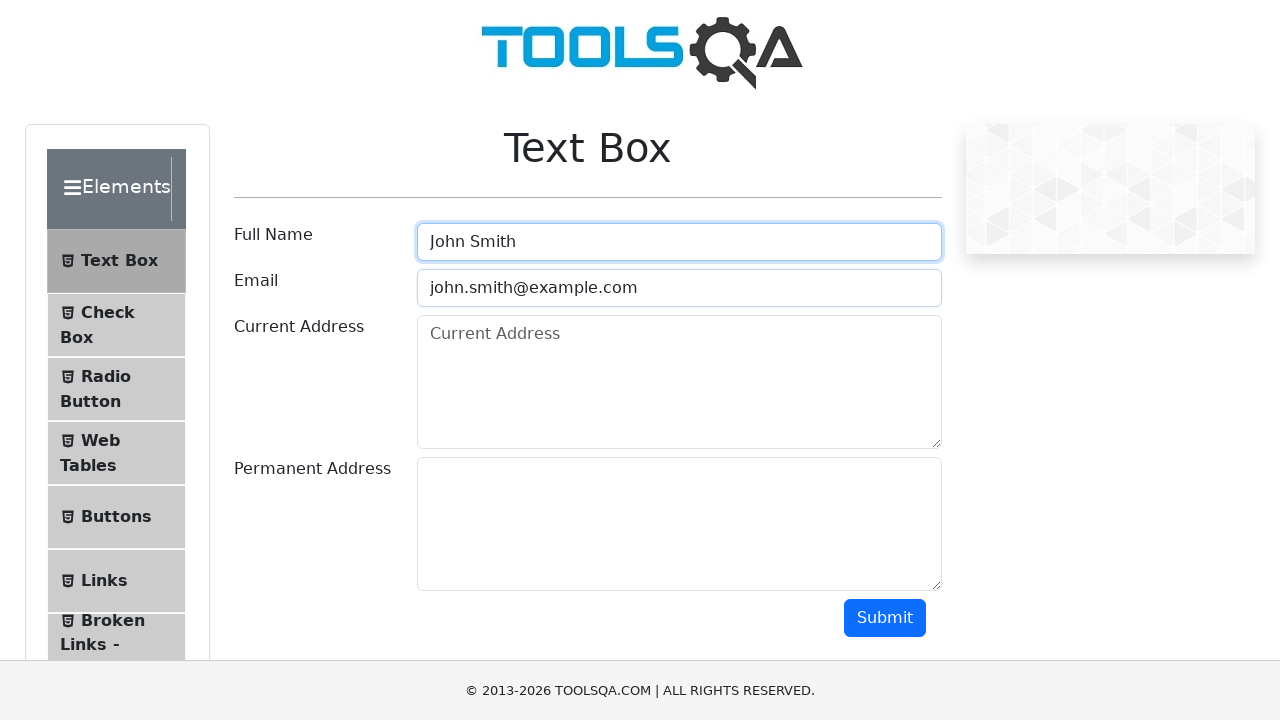

Filled current address field with '123 Main Street, Apt 4B, New York, NY 10001' on #currentAddress
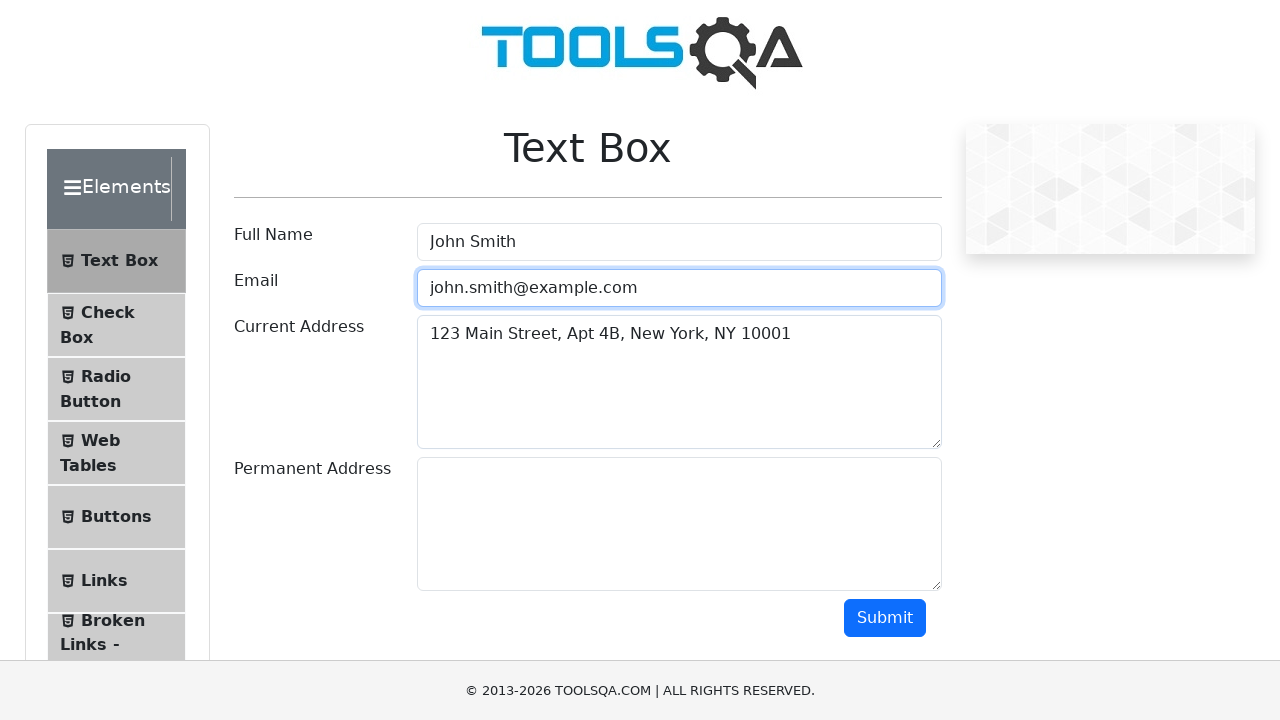

Filled permanent address field with '456 Oak Avenue, Chicago, IL 60601' on #permanentAddress
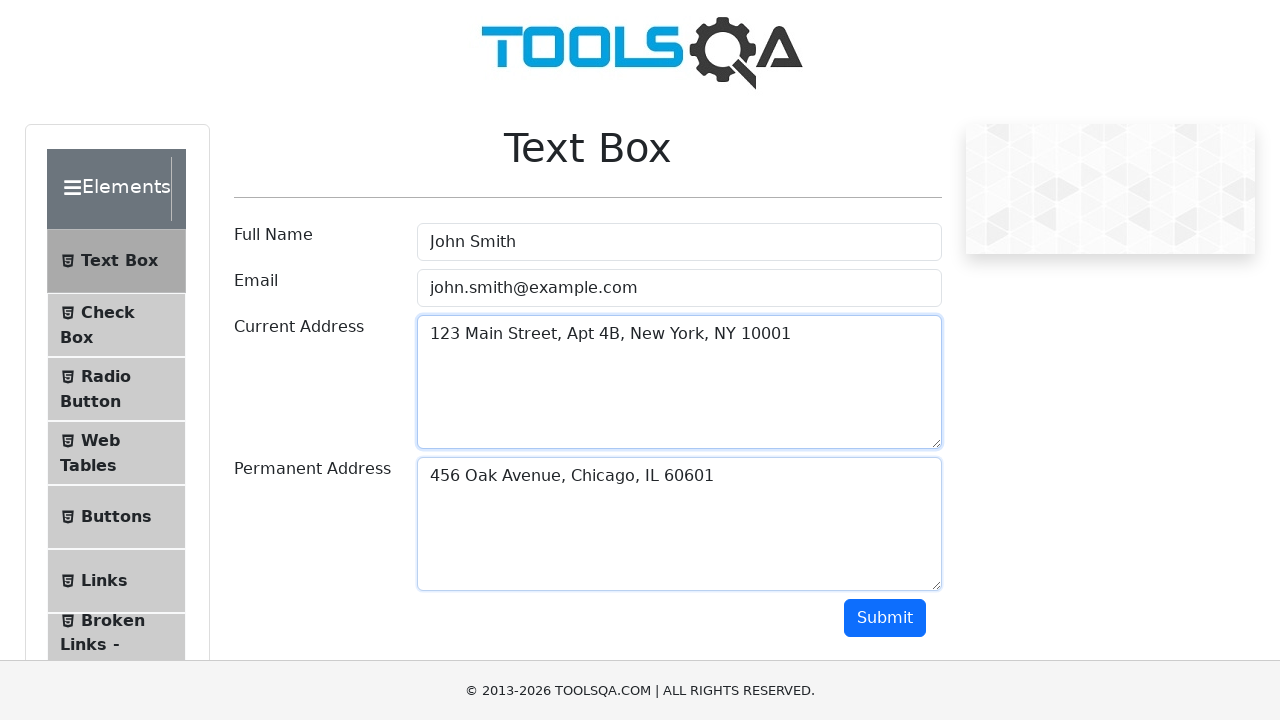

Clicked submit button to submit the form at (885, 618) on #submit
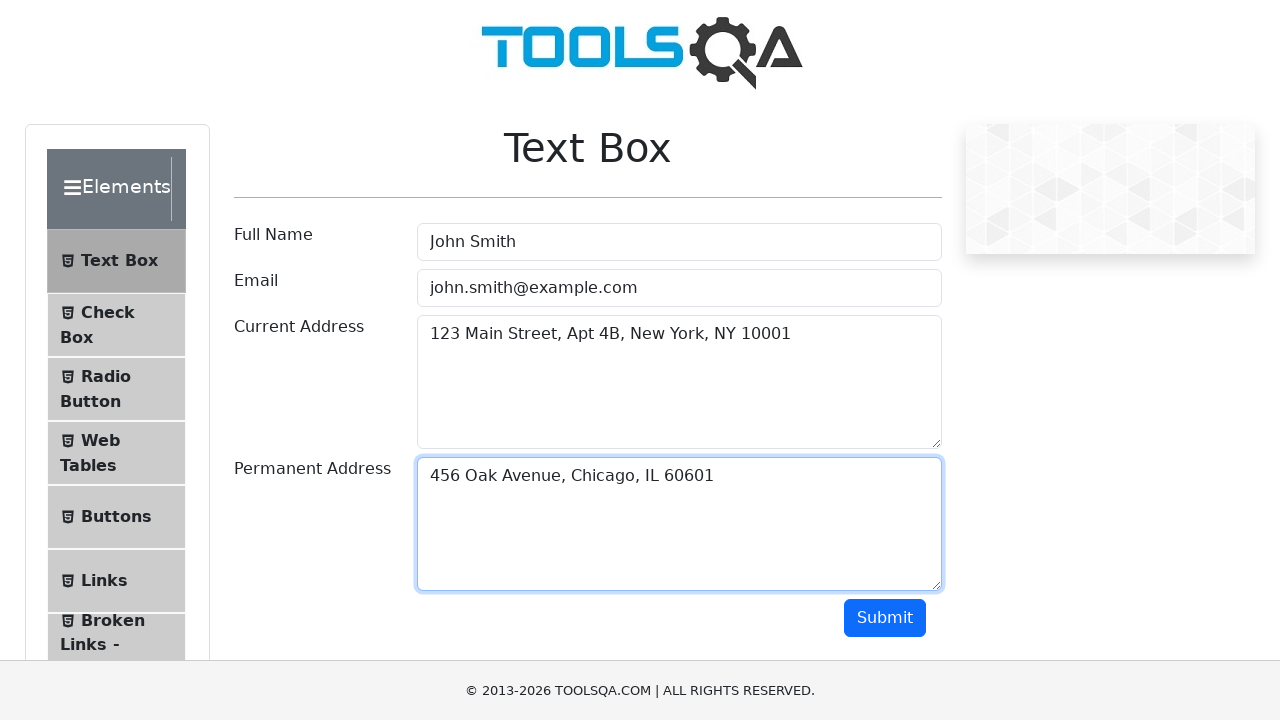

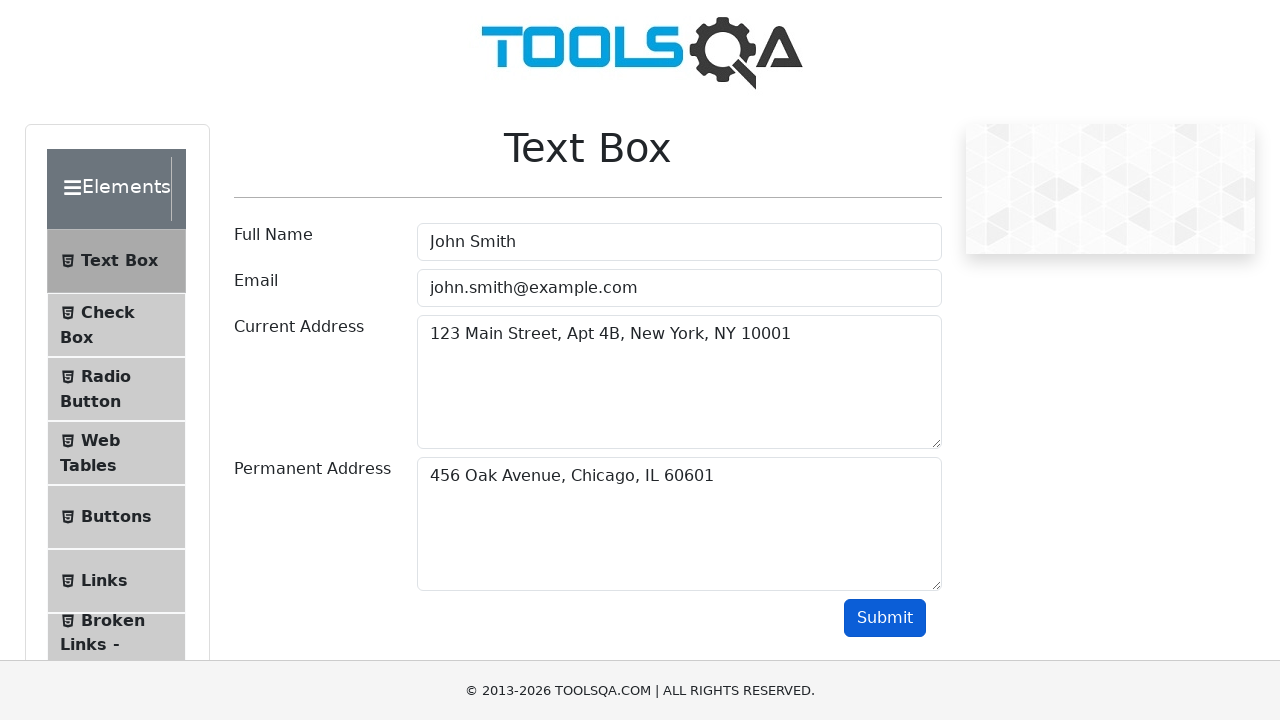